Tests drag and drop functionality within an iframe on jQuery UI demo page by dragging an element and dropping it onto a target

Starting URL: https://jqueryui.com/droppable/

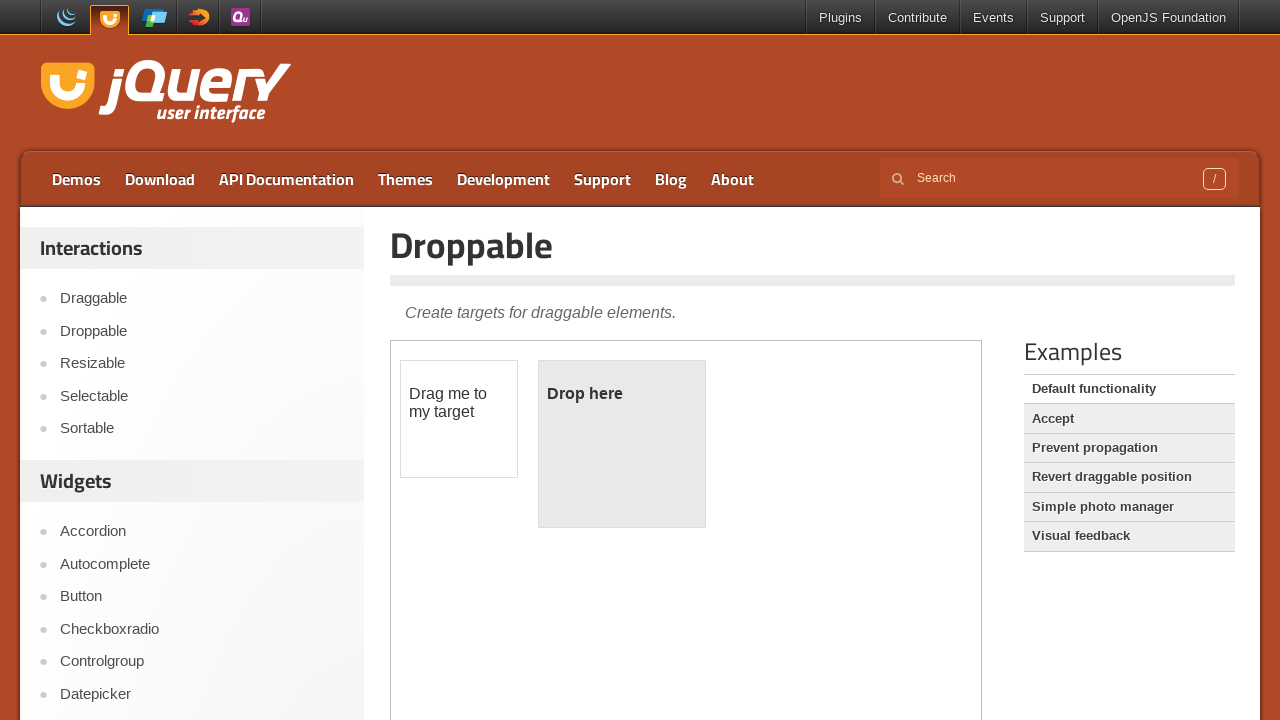

Located the demo-frame iframe
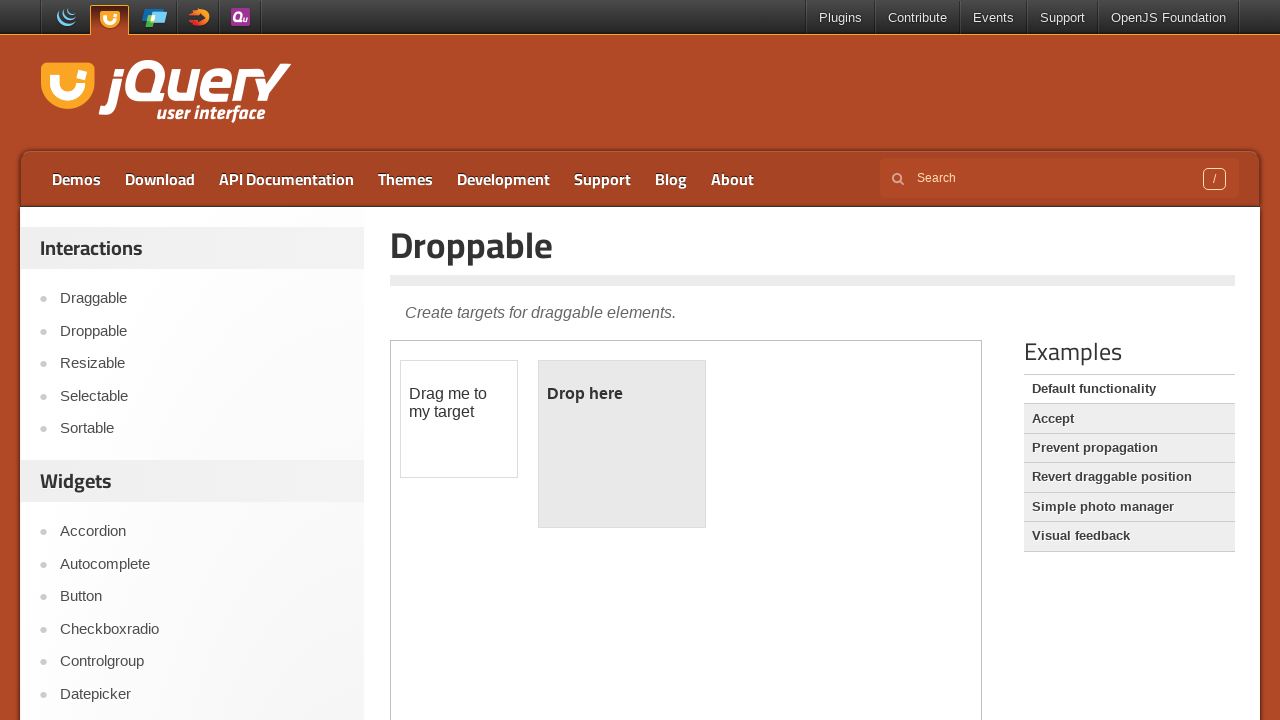

Clicked on the draggable element at (459, 419) on .demo-frame >> internal:control=enter-frame >> #draggable
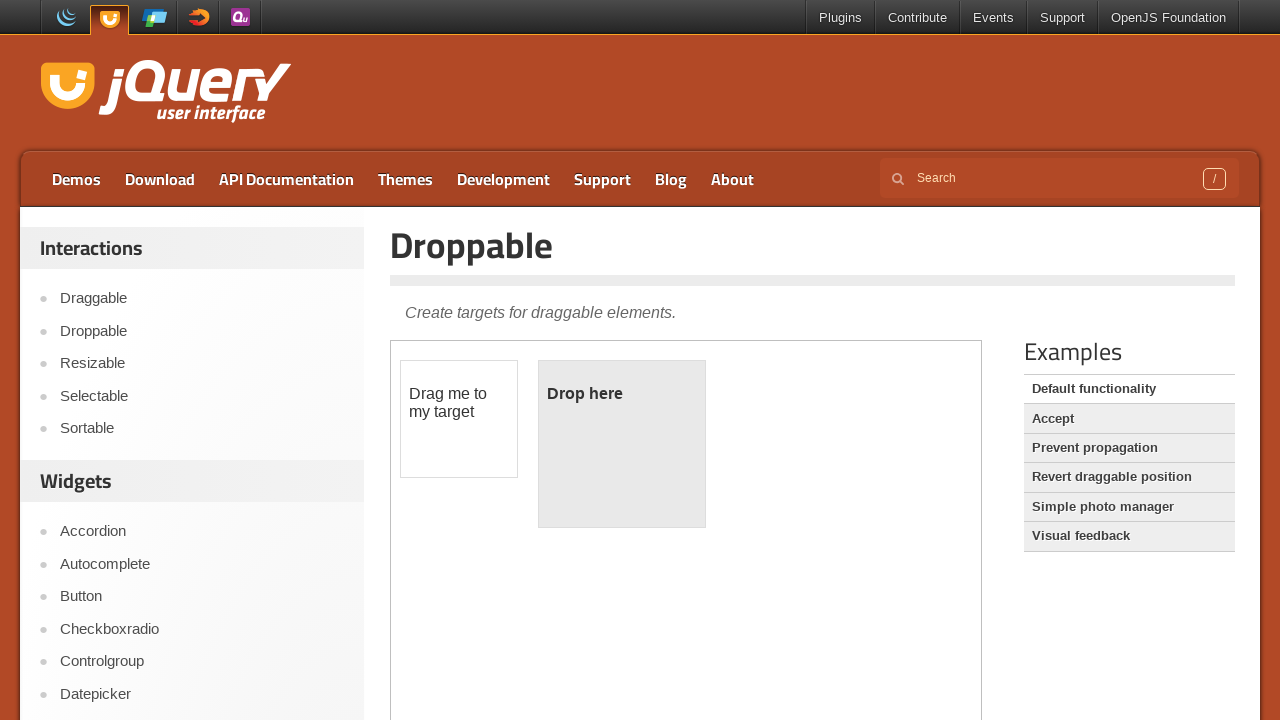

Located the draggable element for drag operation
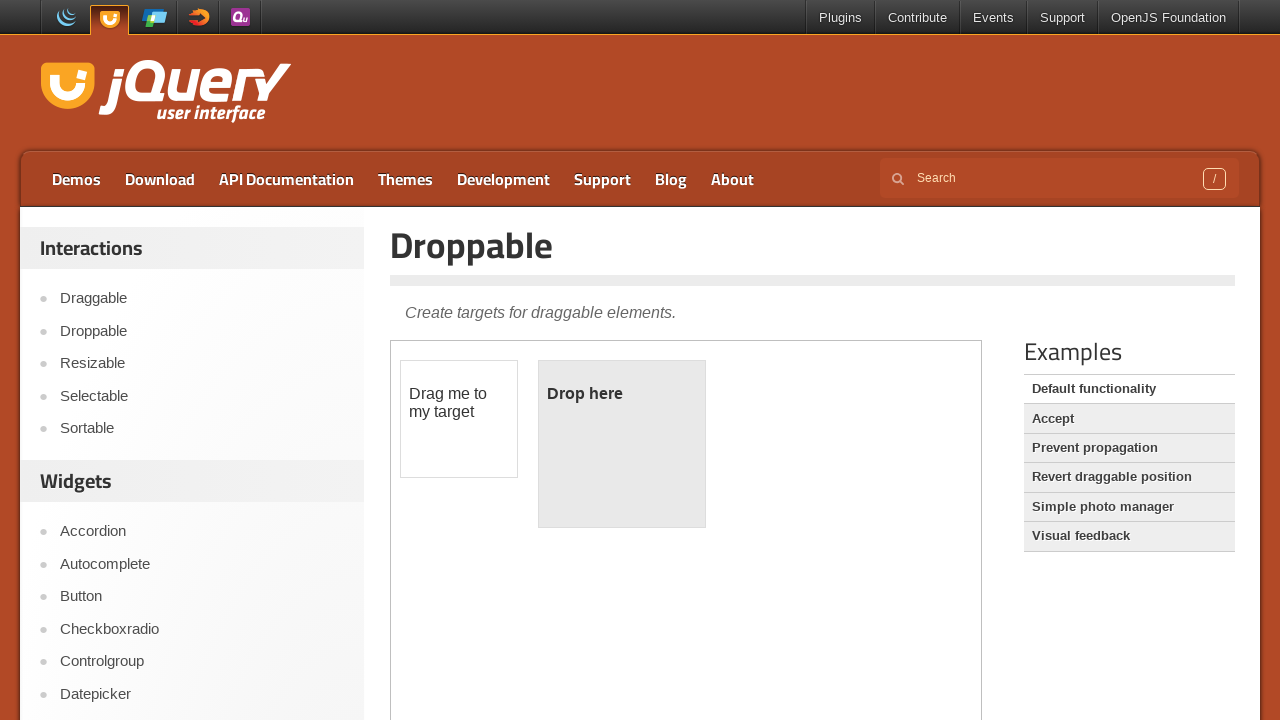

Located the droppable target element
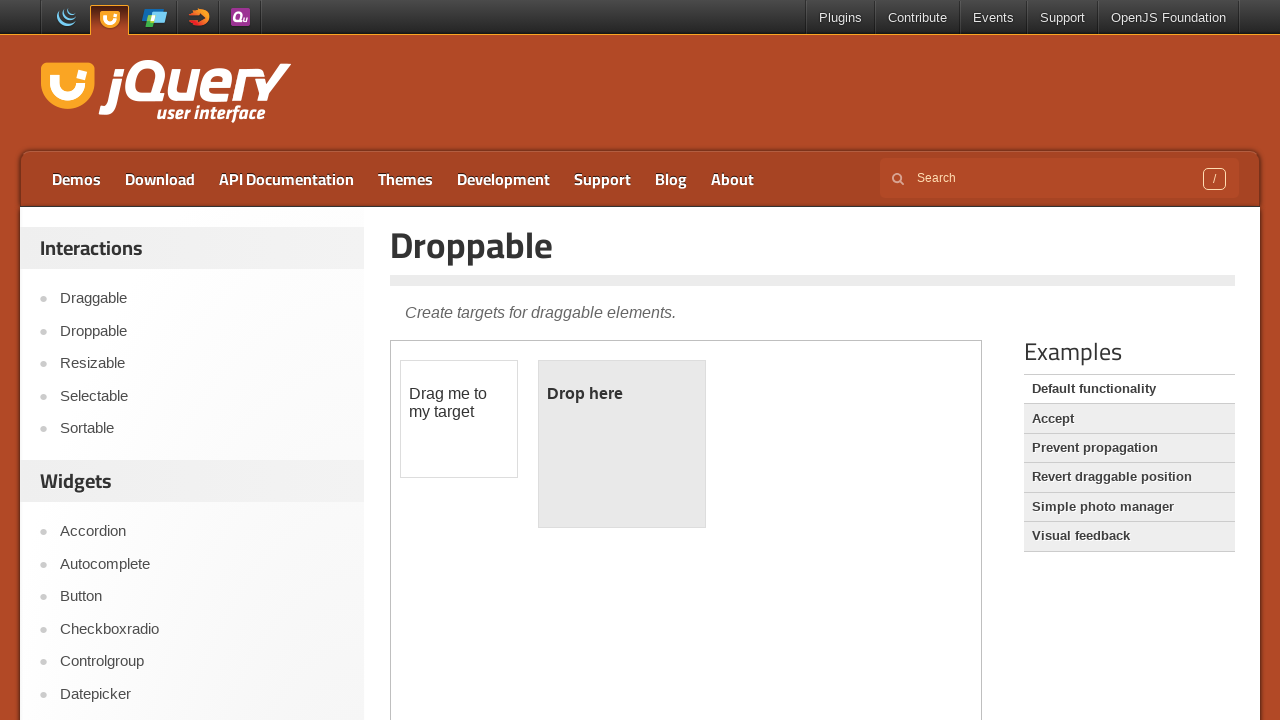

Dragged the draggable element and dropped it on the target at (622, 444)
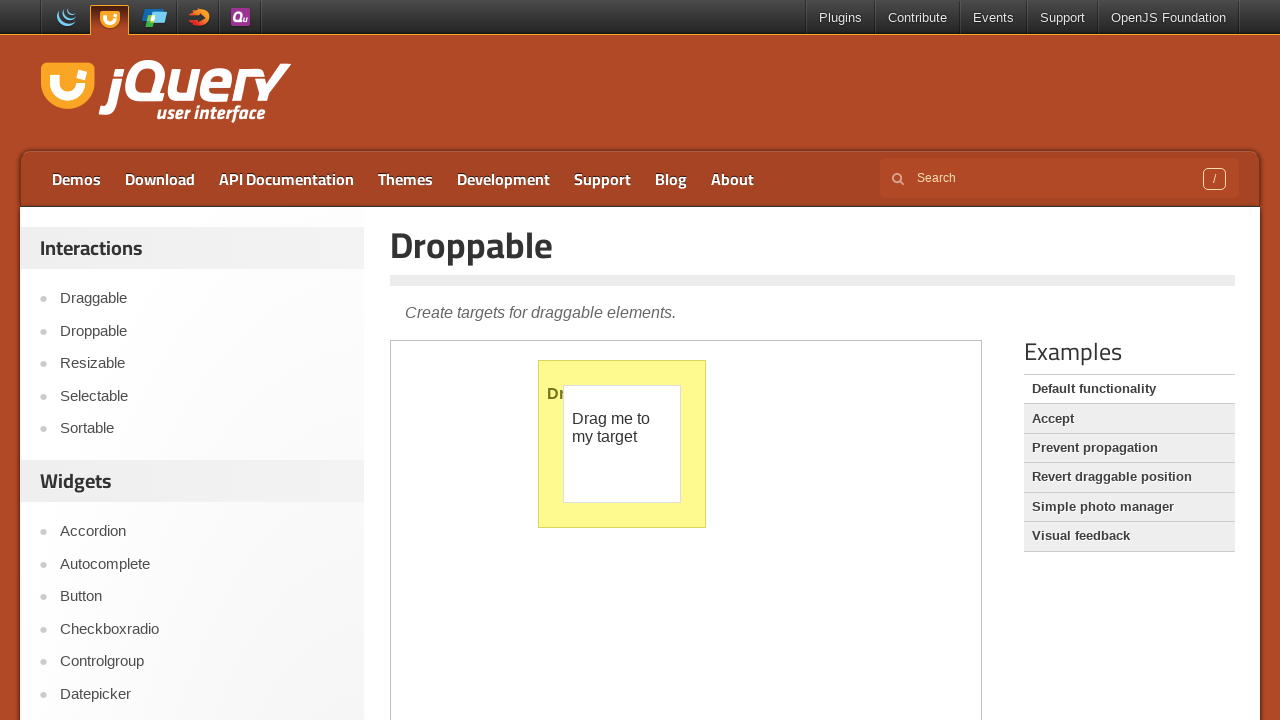

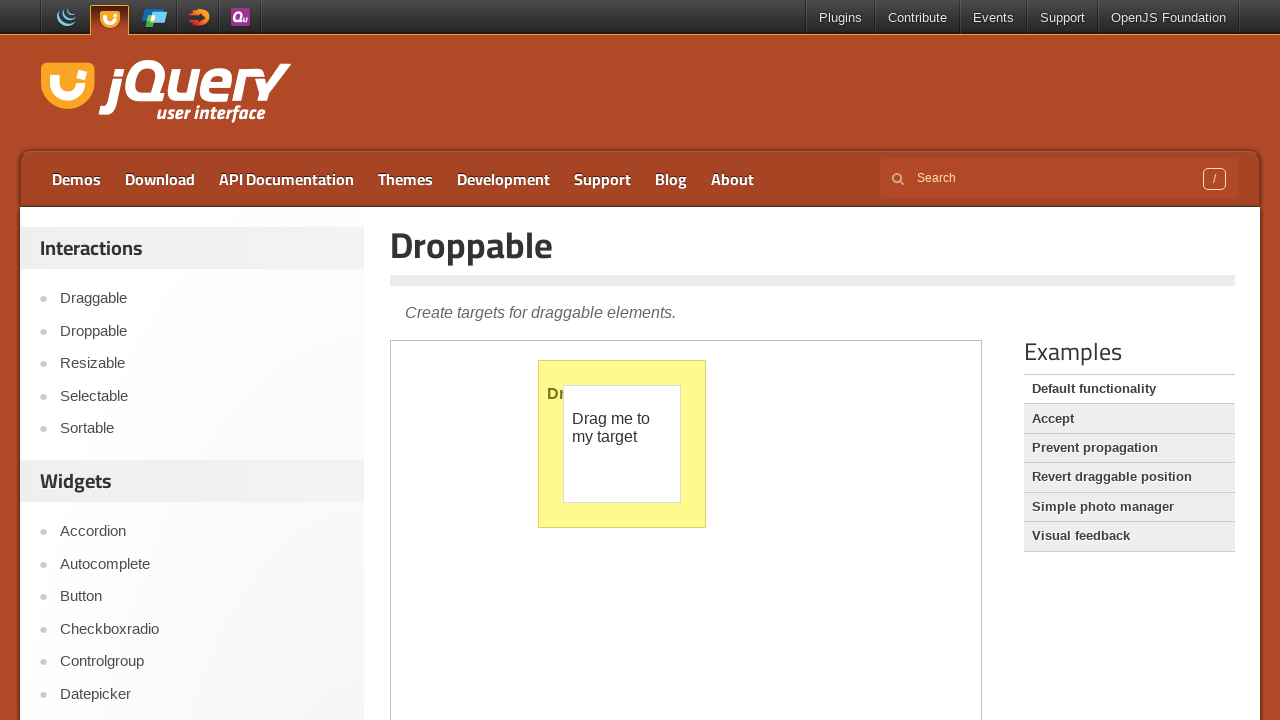